Tests login form validation when username is provided but password is empty

Starting URL: https://www.saucedemo.com

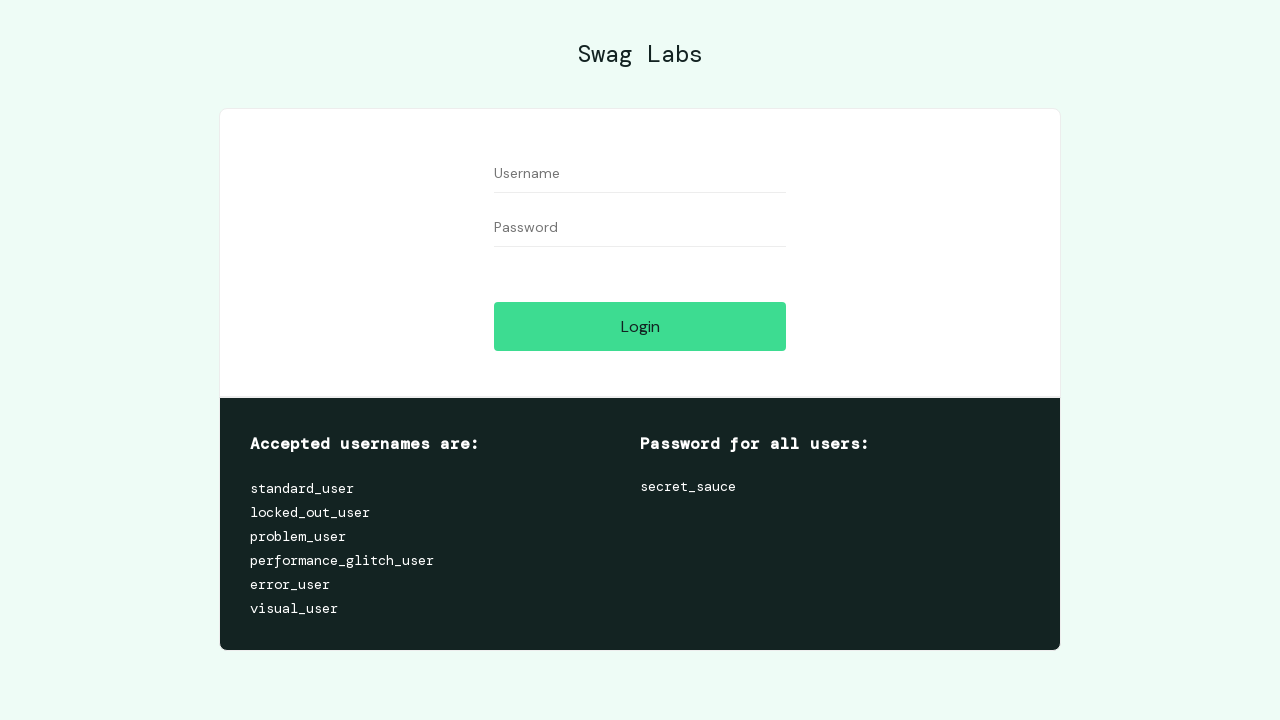

Filled username field with 'standard_user' on input#user-name
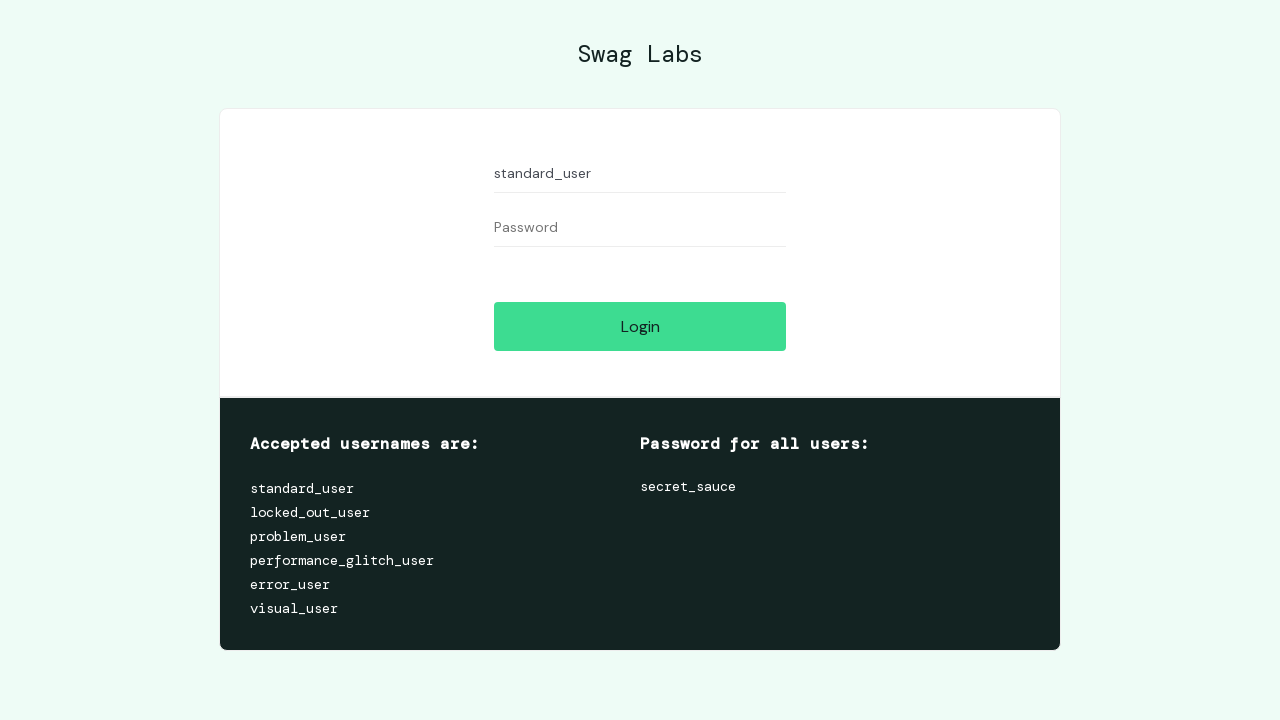

Left password field empty on input#password
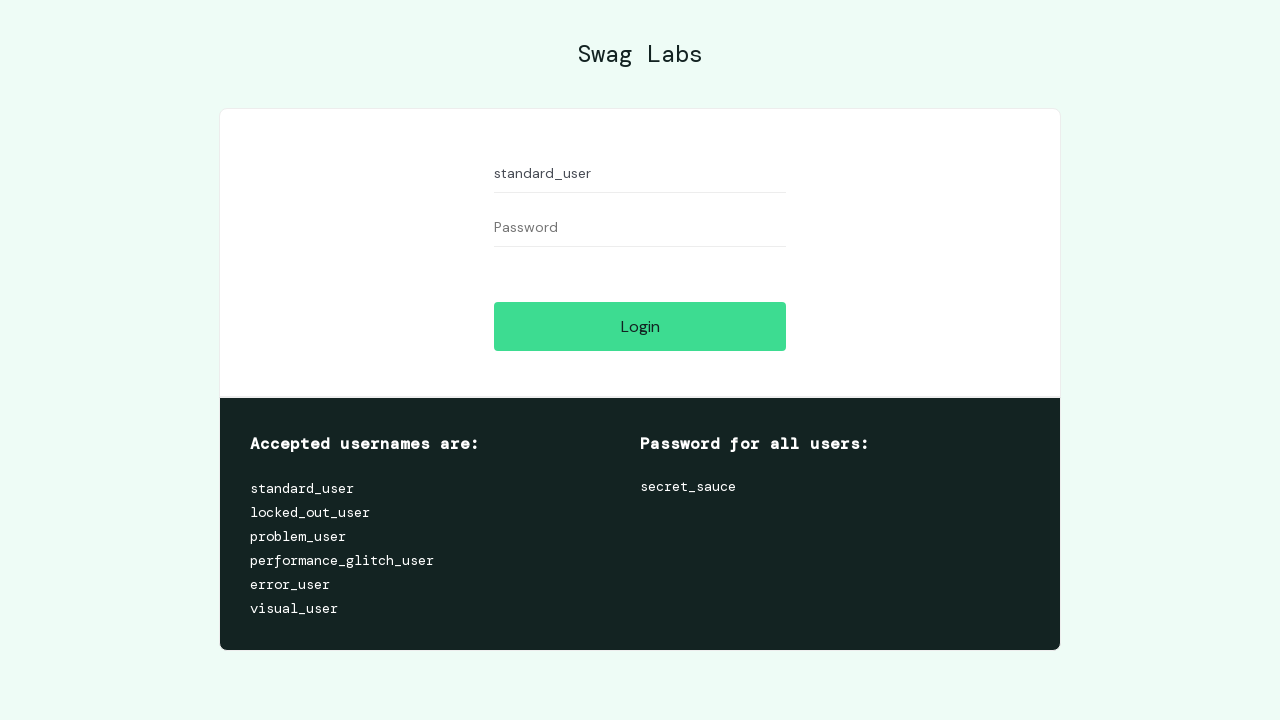

Clicked login button at (640, 326) on #login-button
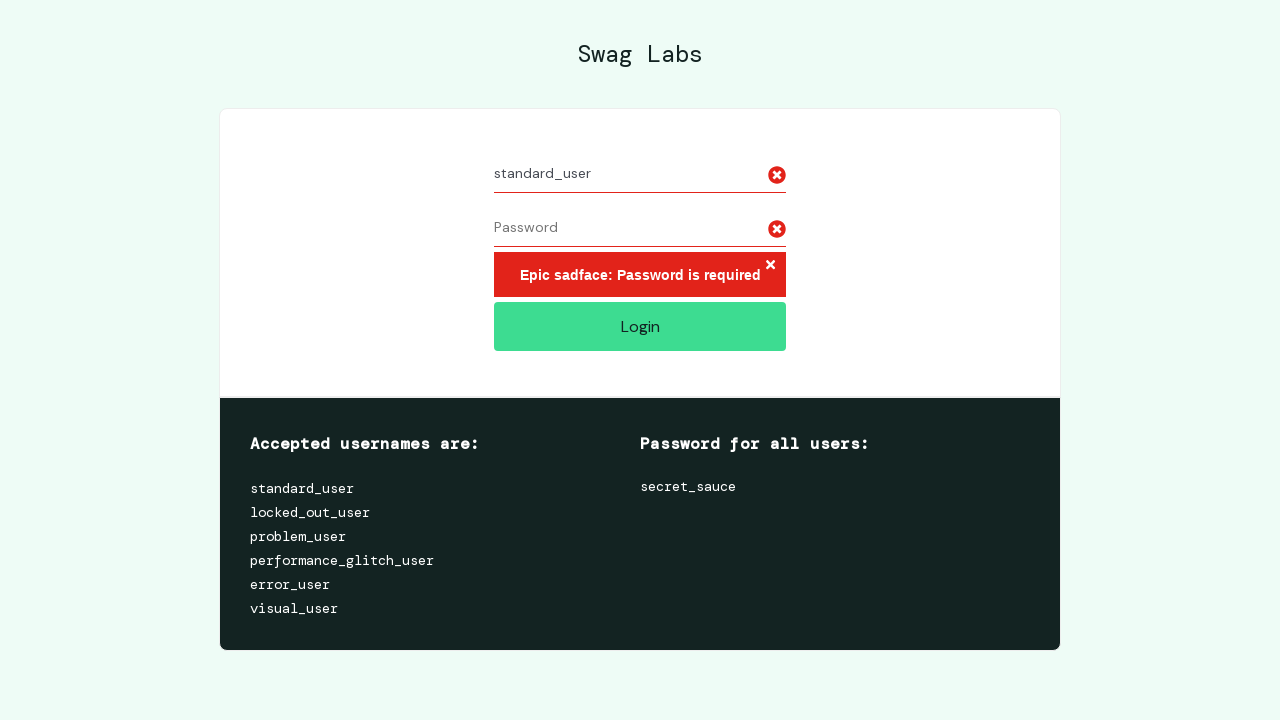

Error message container appeared, validating empty password rejection
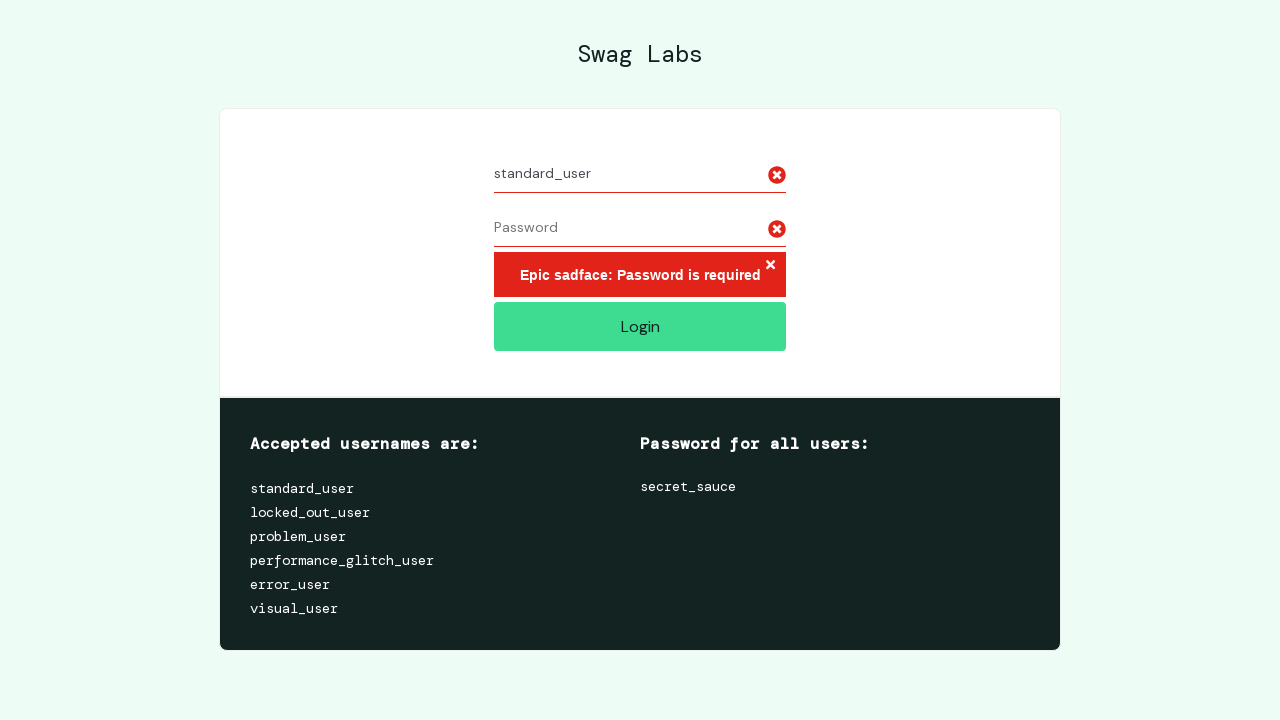

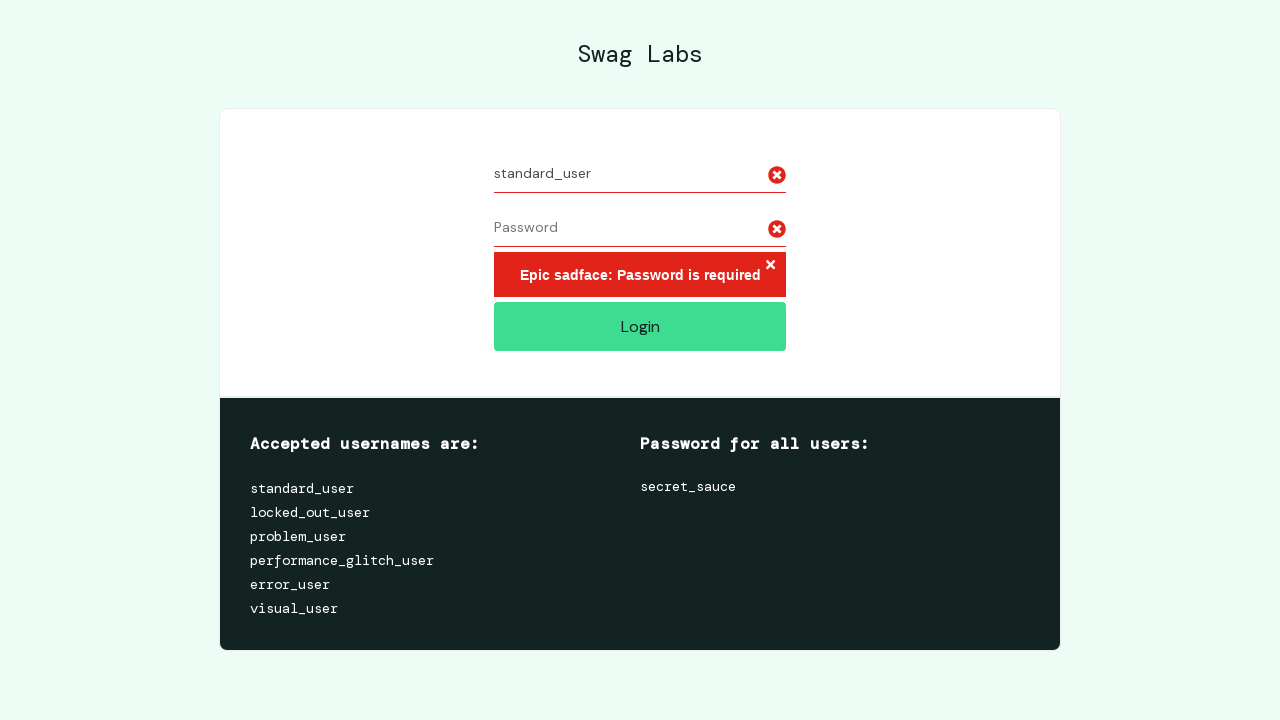